Tests browser back button navigation between filter views

Starting URL: https://demo.playwright.dev/todomvc

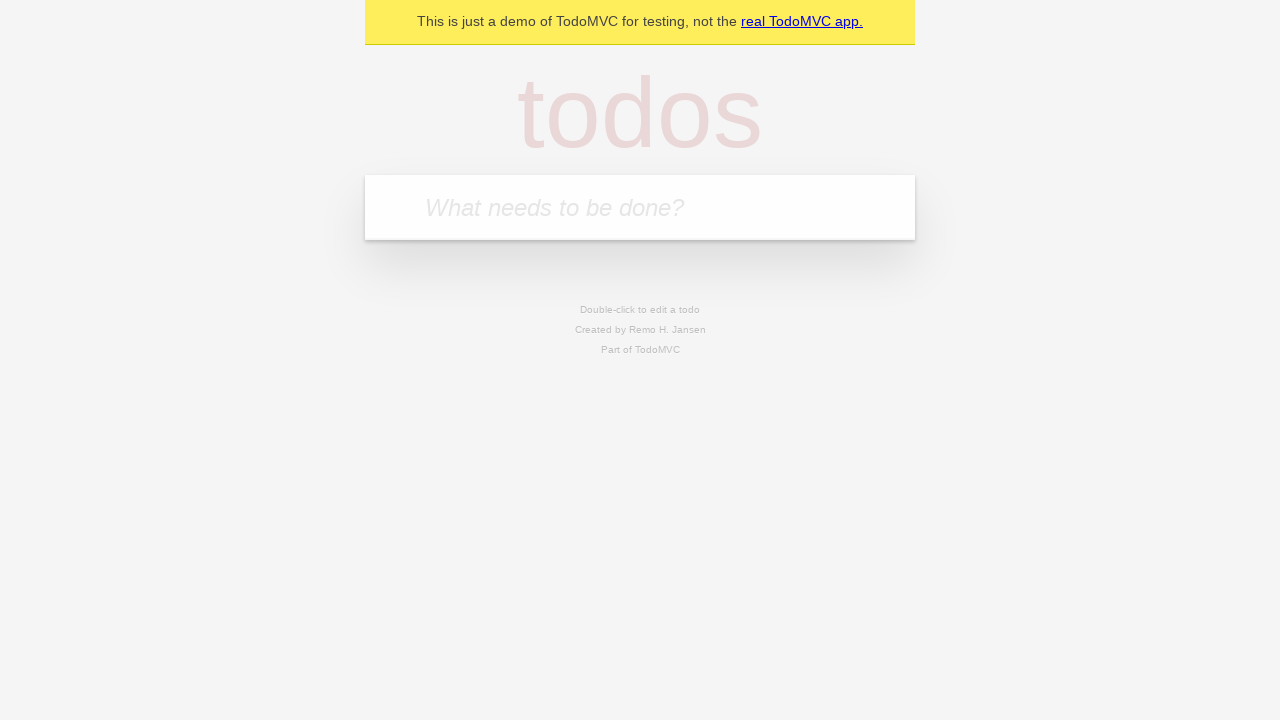

Filled todo input with 'buy some cheese' on internal:attr=[placeholder="What needs to be done?"i]
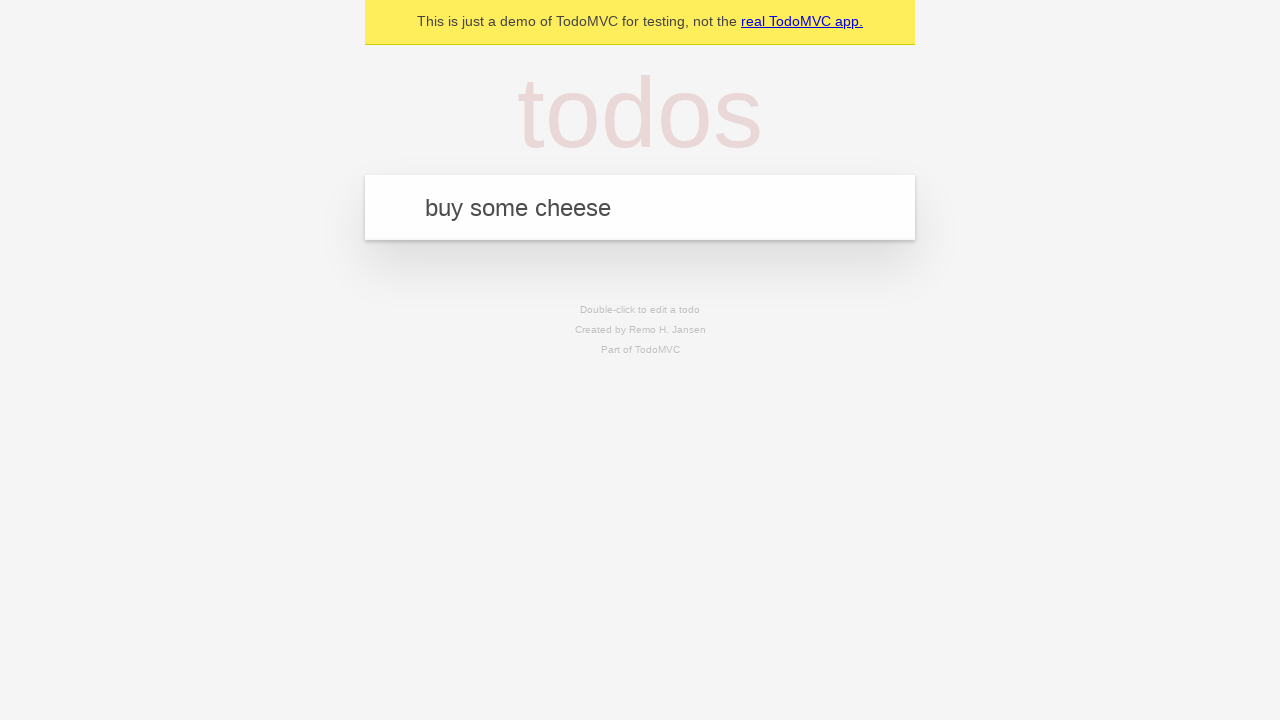

Pressed Enter to add first todo item on internal:attr=[placeholder="What needs to be done?"i]
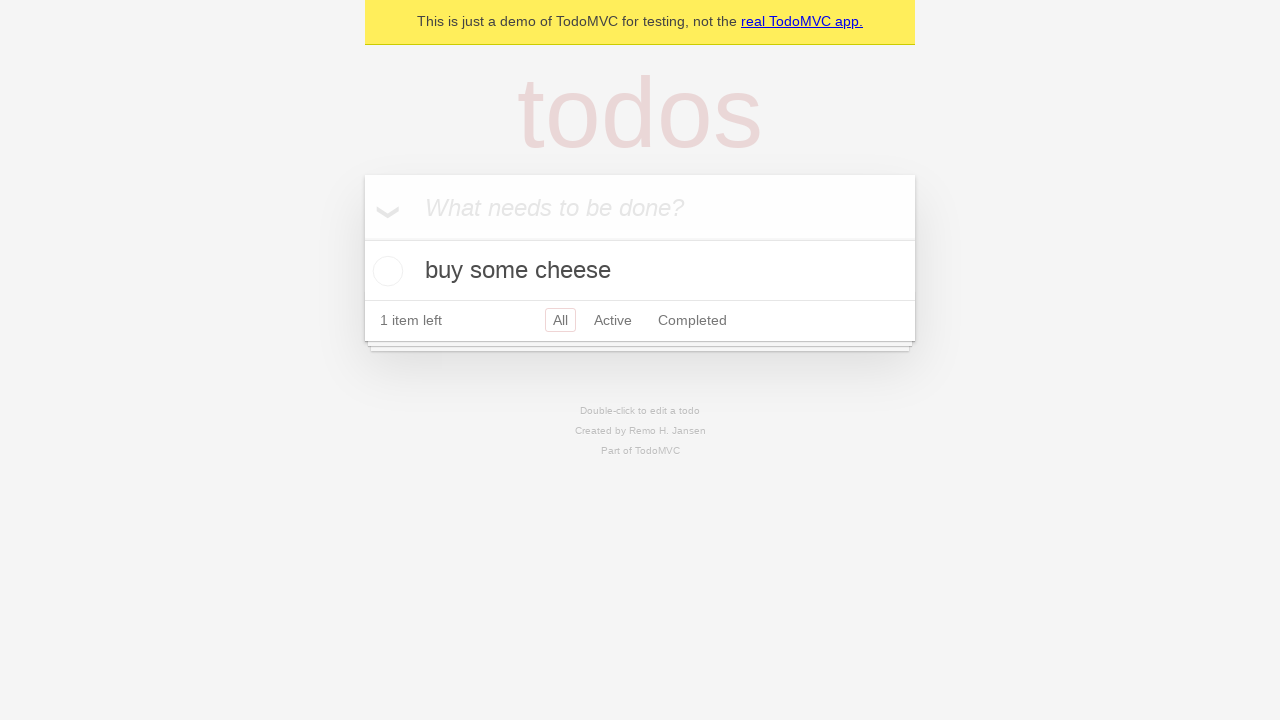

Filled todo input with 'feed the cat' on internal:attr=[placeholder="What needs to be done?"i]
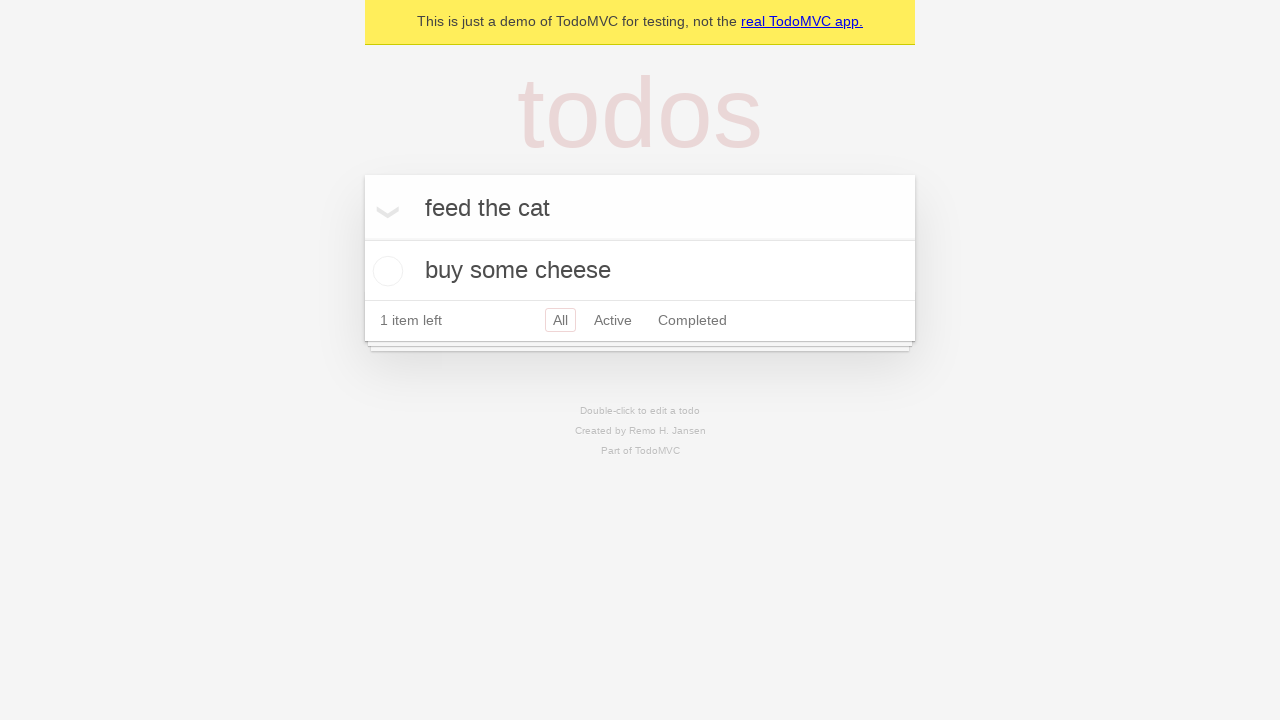

Pressed Enter to add second todo item on internal:attr=[placeholder="What needs to be done?"i]
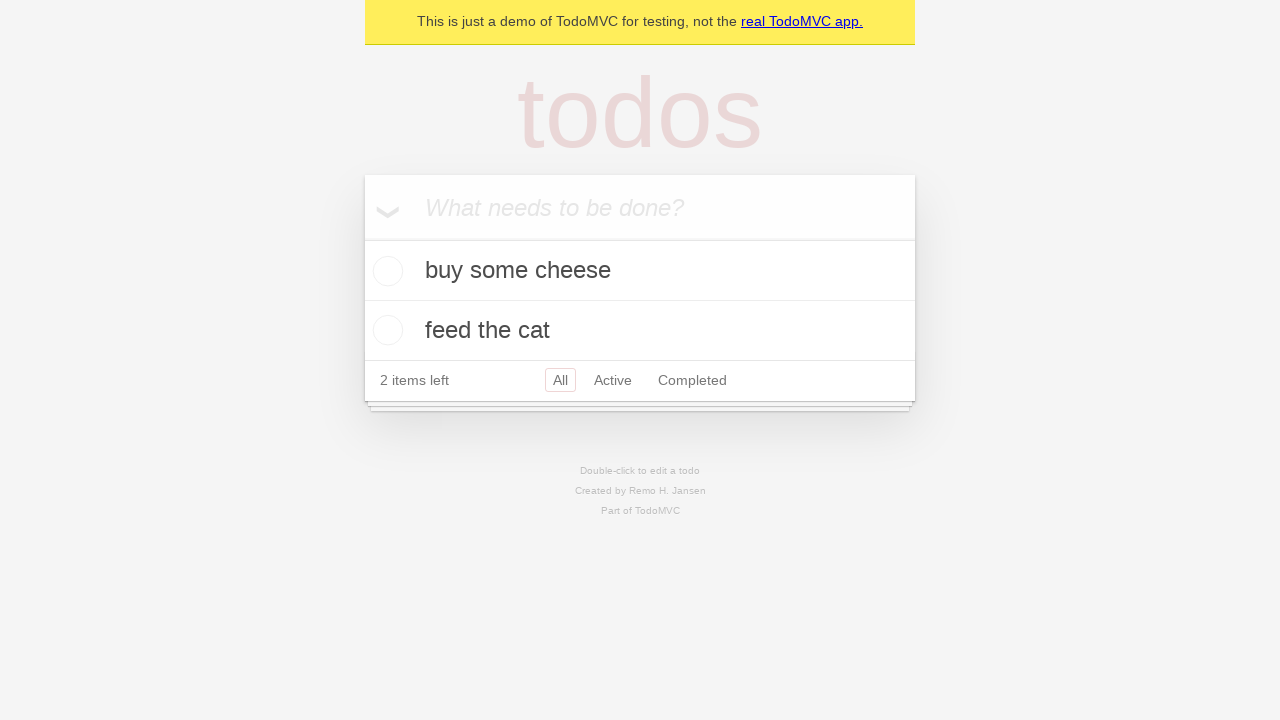

Filled todo input with 'book a doctors appointment' on internal:attr=[placeholder="What needs to be done?"i]
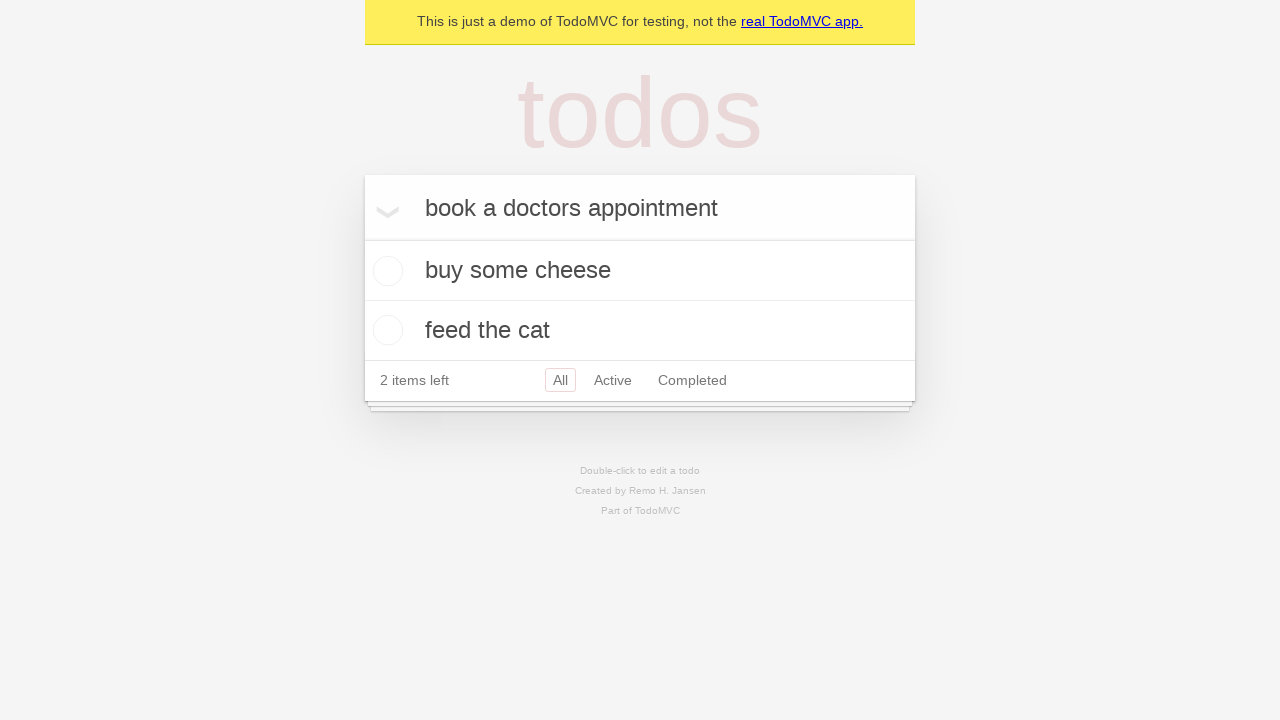

Pressed Enter to add third todo item on internal:attr=[placeholder="What needs to be done?"i]
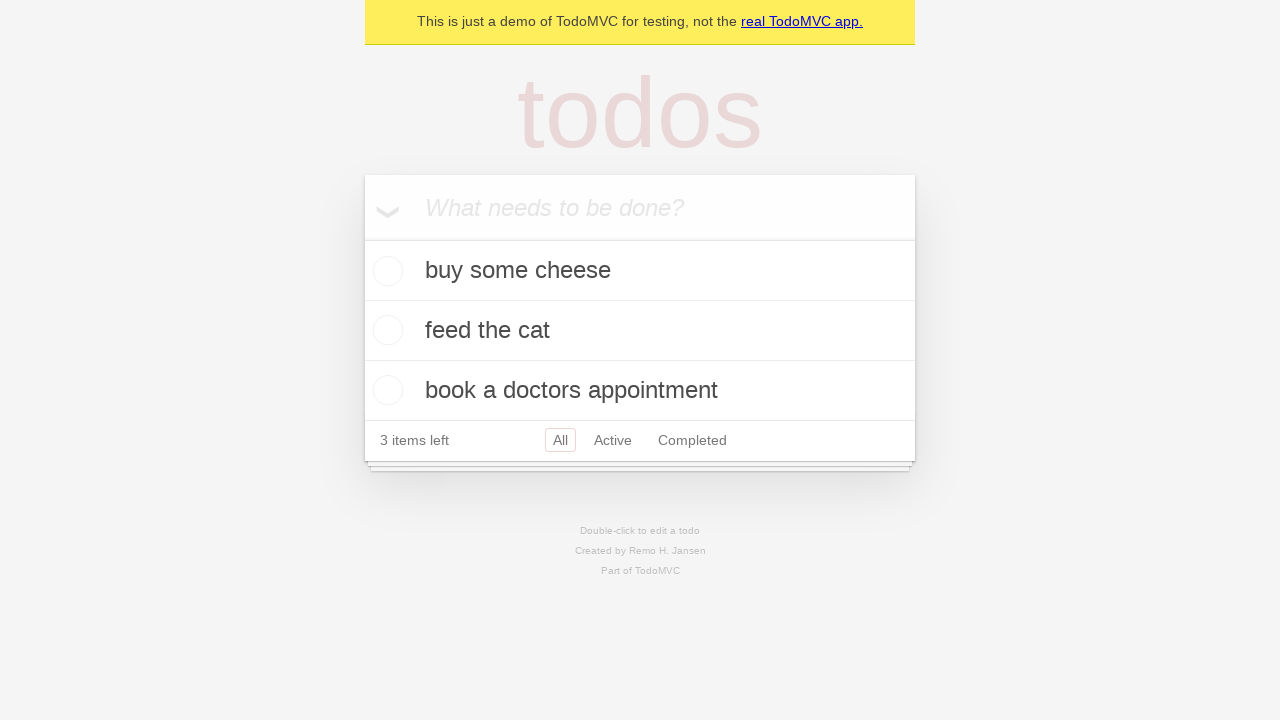

Checked the second todo item at (385, 330) on internal:testid=[data-testid="todo-item"s] >> nth=1 >> internal:role=checkbox
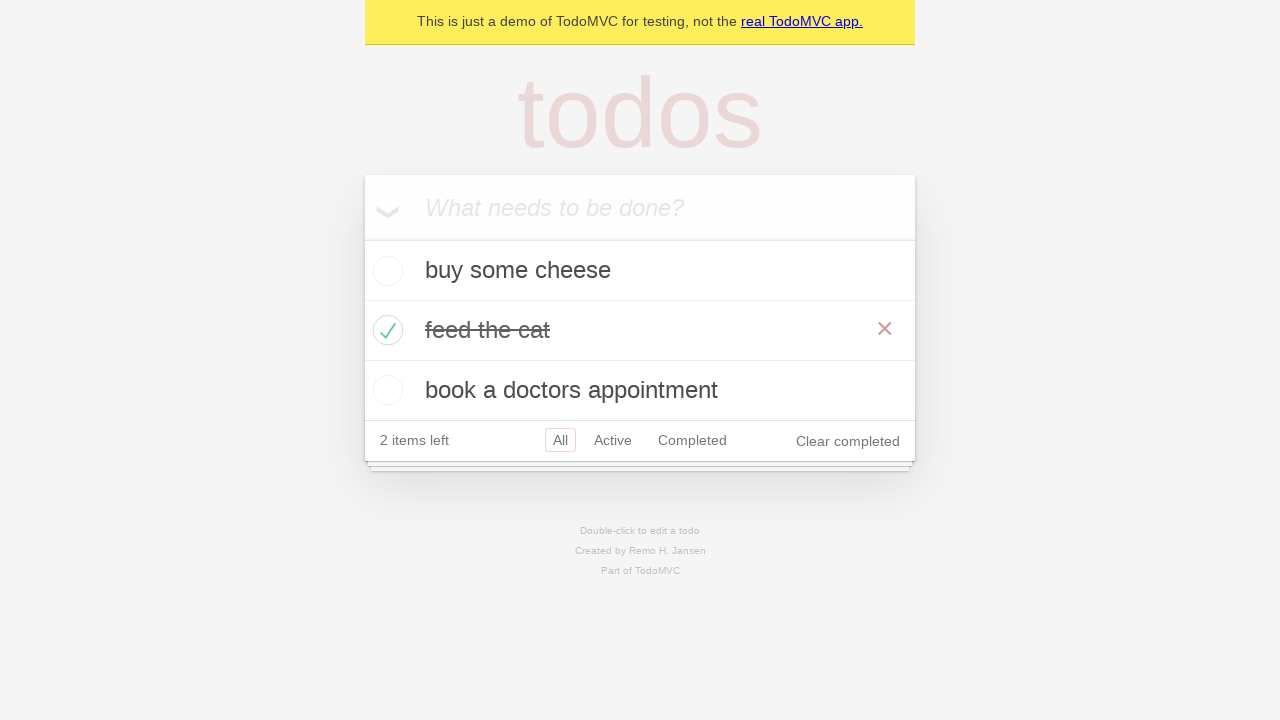

Clicked 'All' filter link at (560, 440) on internal:role=link[name="All"i]
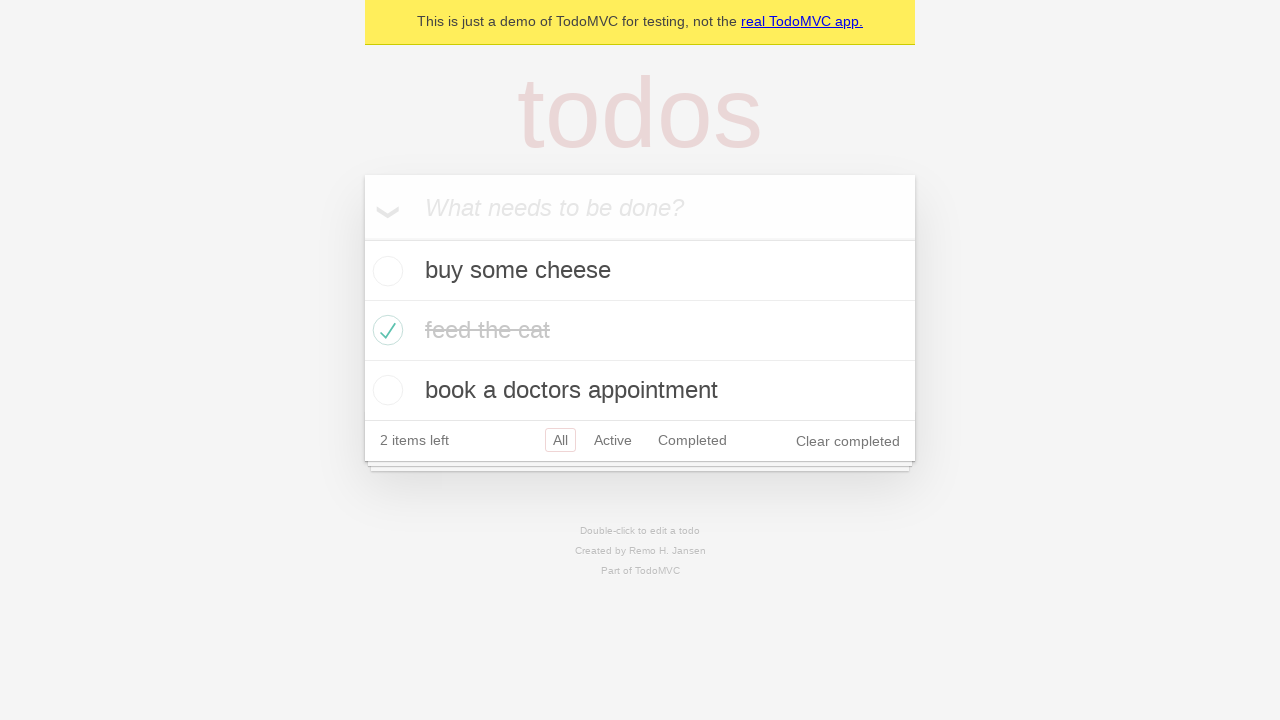

Clicked 'Active' filter link at (613, 440) on internal:role=link[name="Active"i]
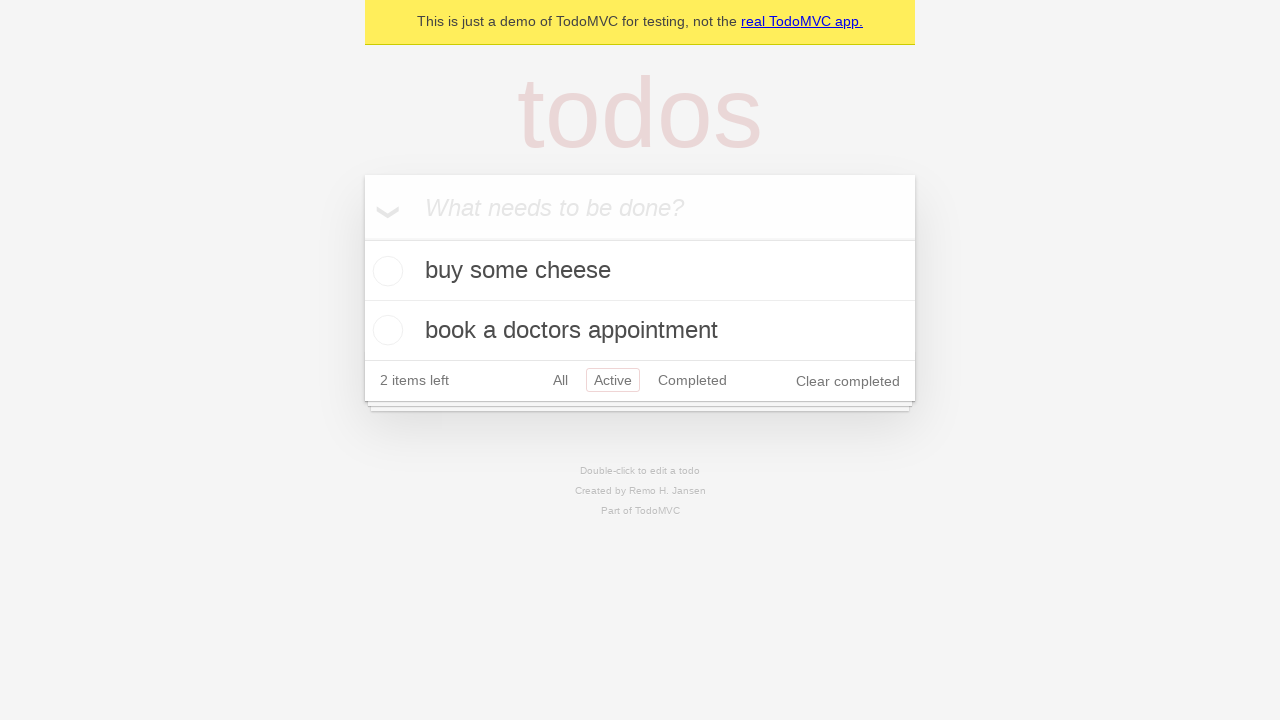

Clicked 'Completed' filter link at (692, 380) on internal:role=link[name="Completed"i]
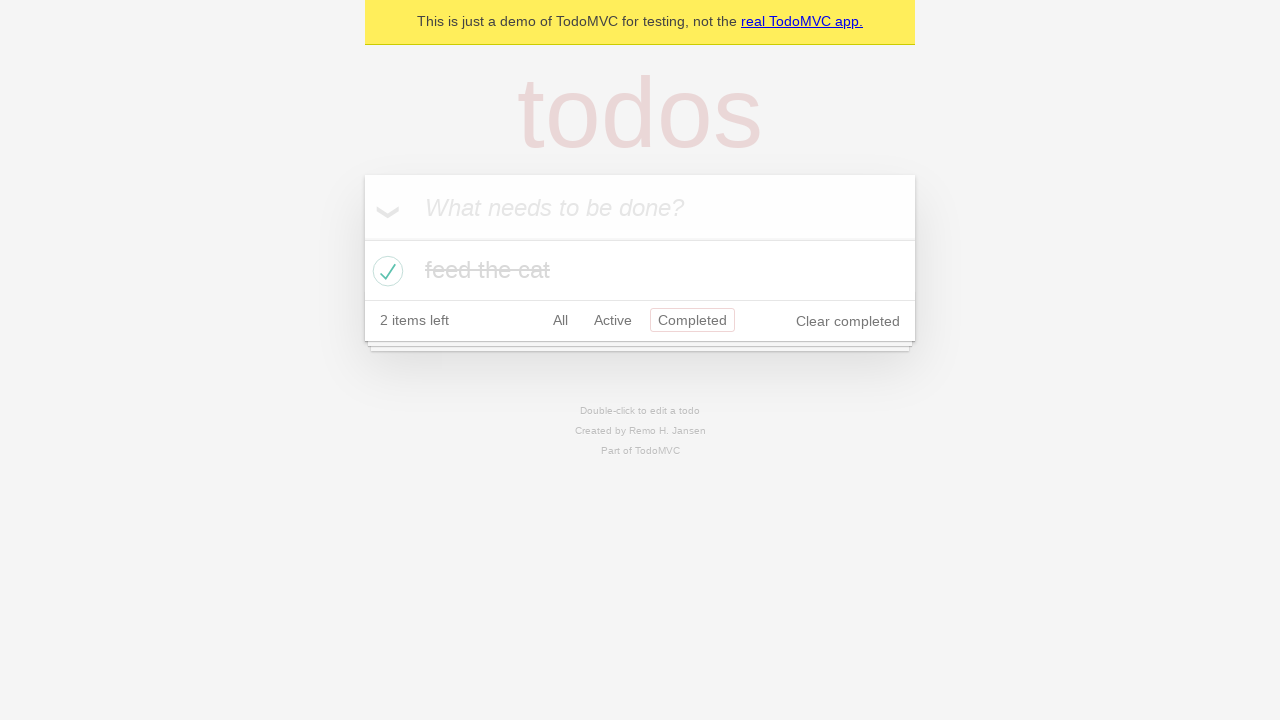

Navigated back to 'Active' filter view
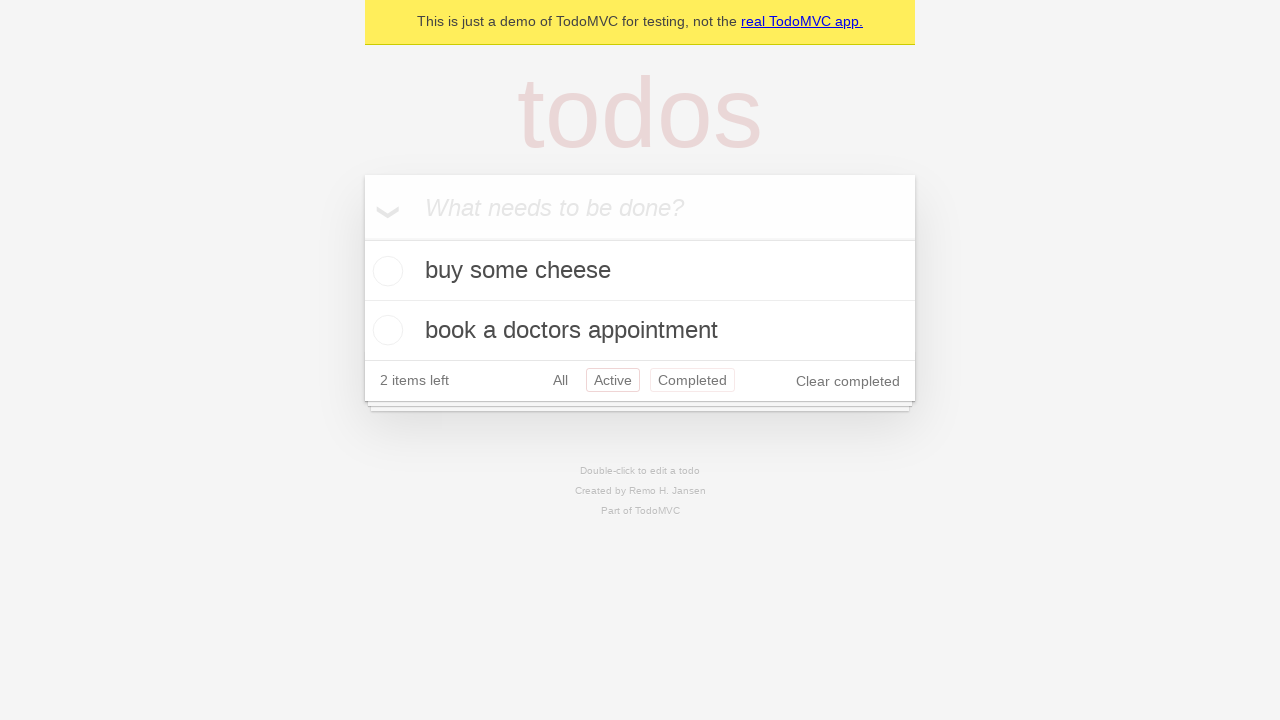

Navigated back to 'All' filter view
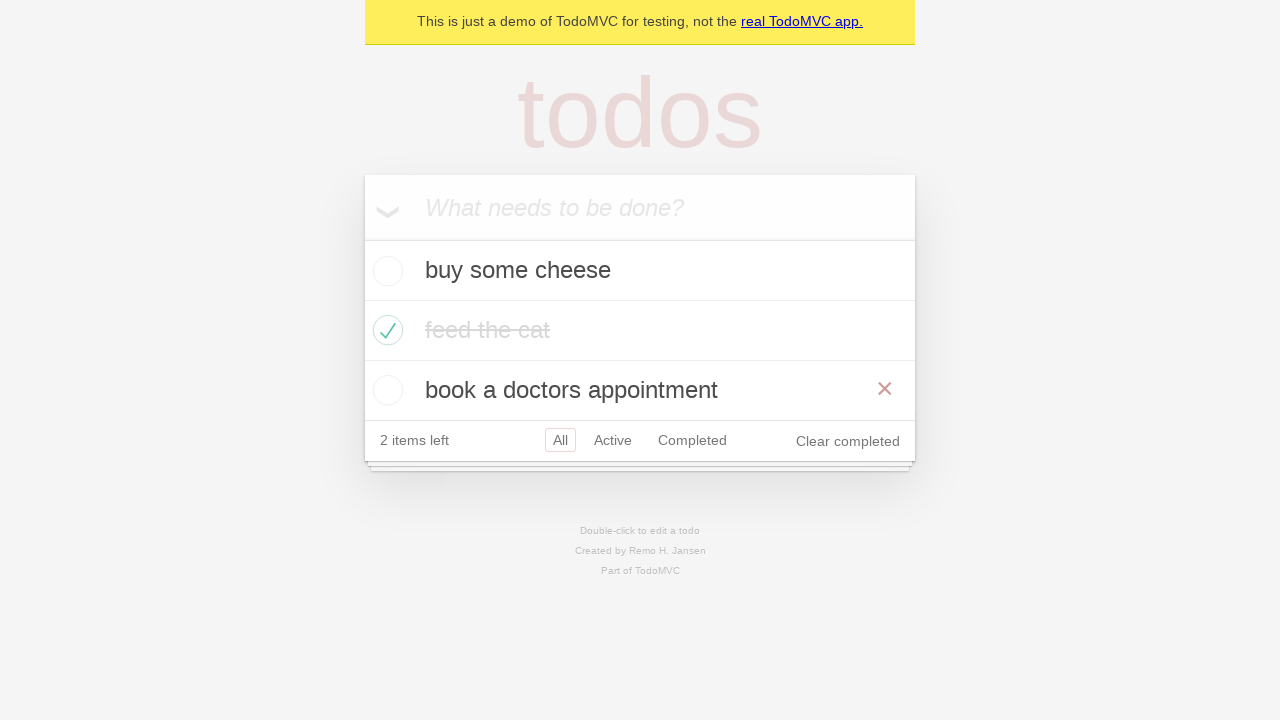

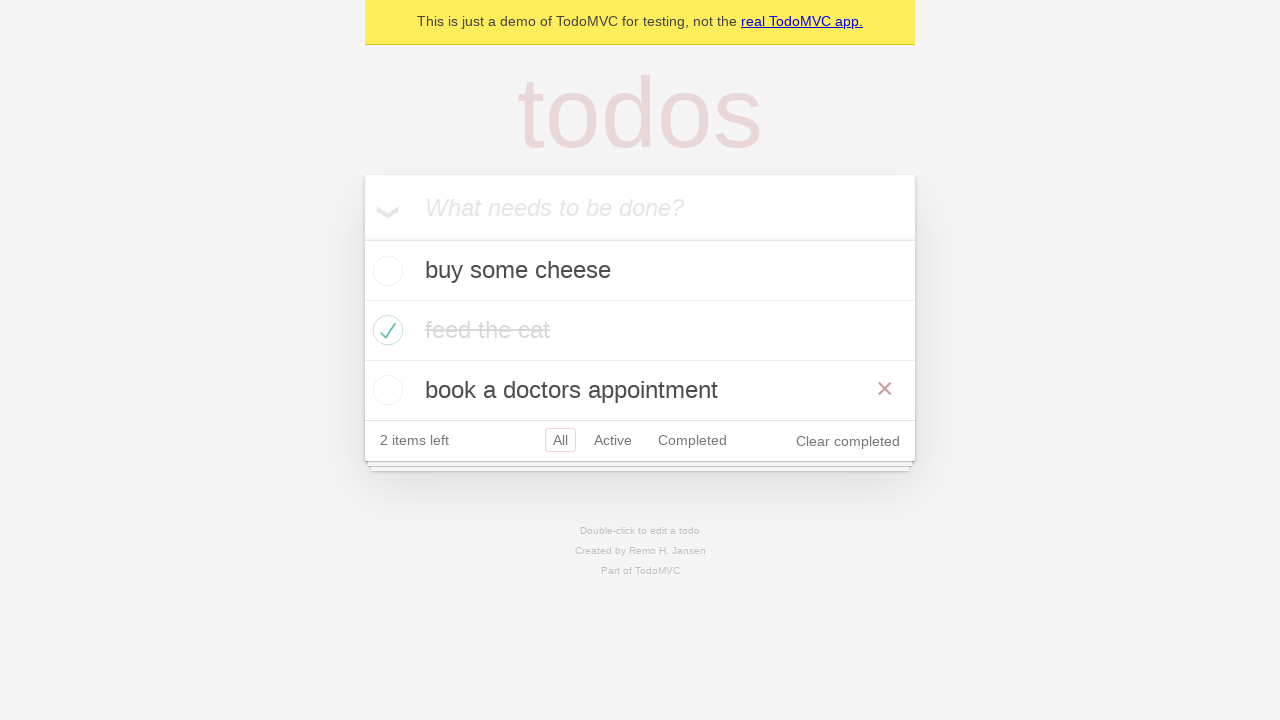